Tests the checkbox removal functionality by clicking the Remove button and verifying the checkbox is removed from the page

Starting URL: https://the-internet.herokuapp.com/dynamic_controls

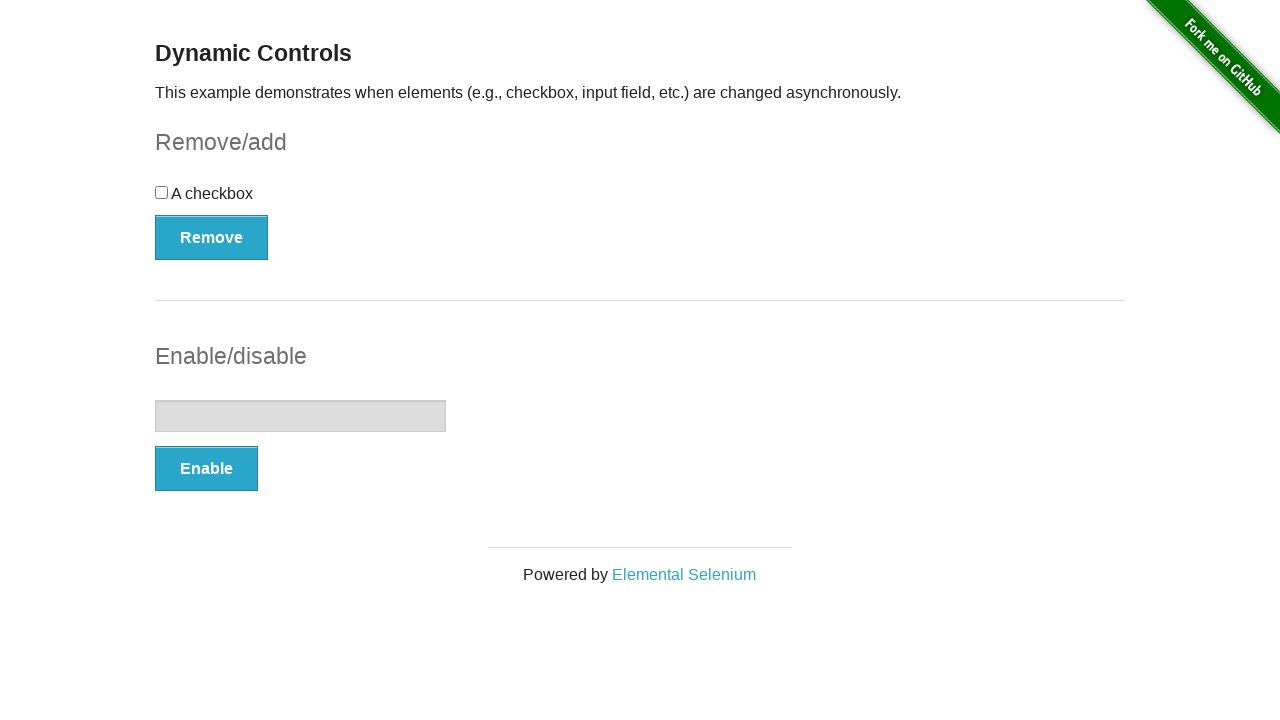

Waited for checkbox to be visible on the page
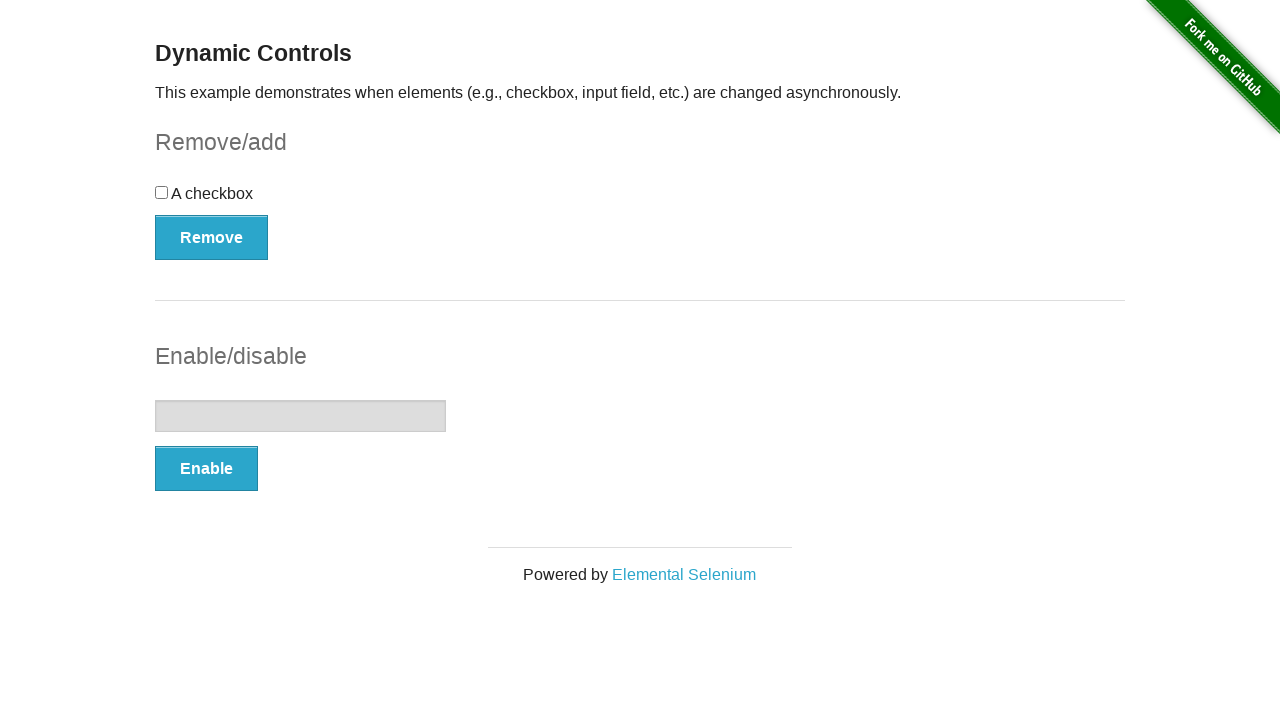

Clicked the Remove button to disable the checkbox at (212, 237) on button[onclick='swapCheckbox()']
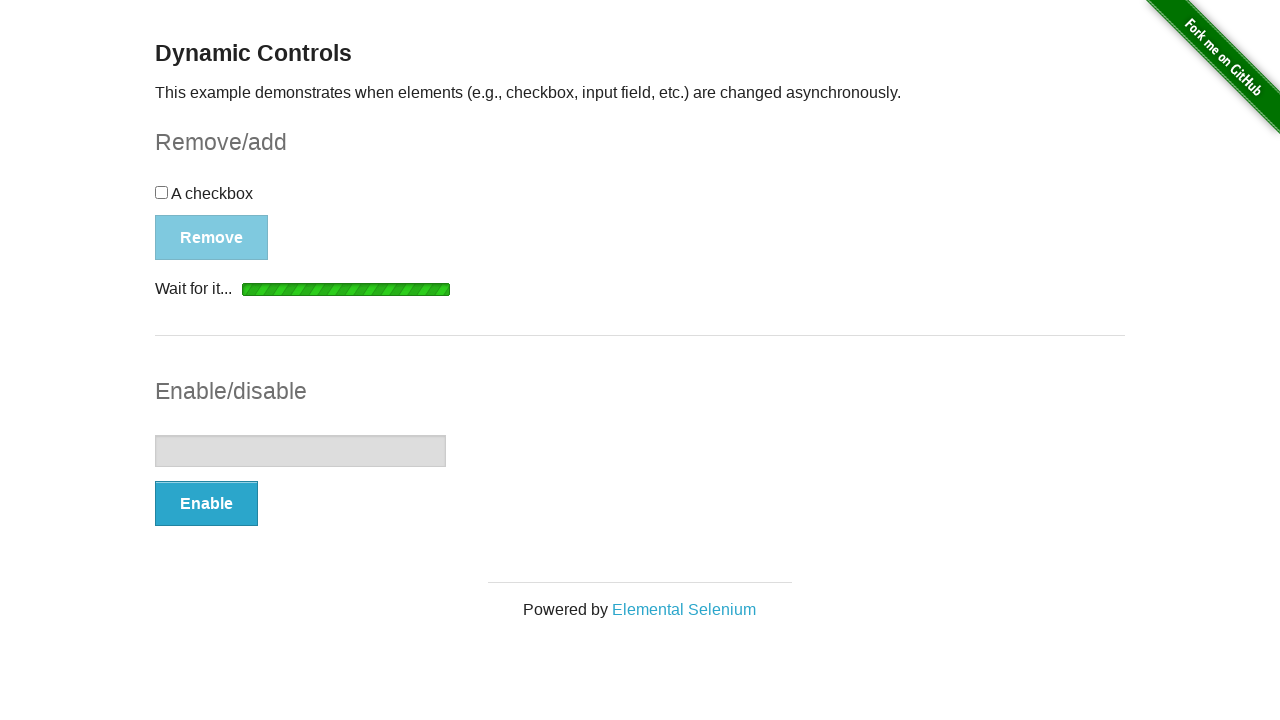

Waited for the 'It's gone!' confirmation message to appear
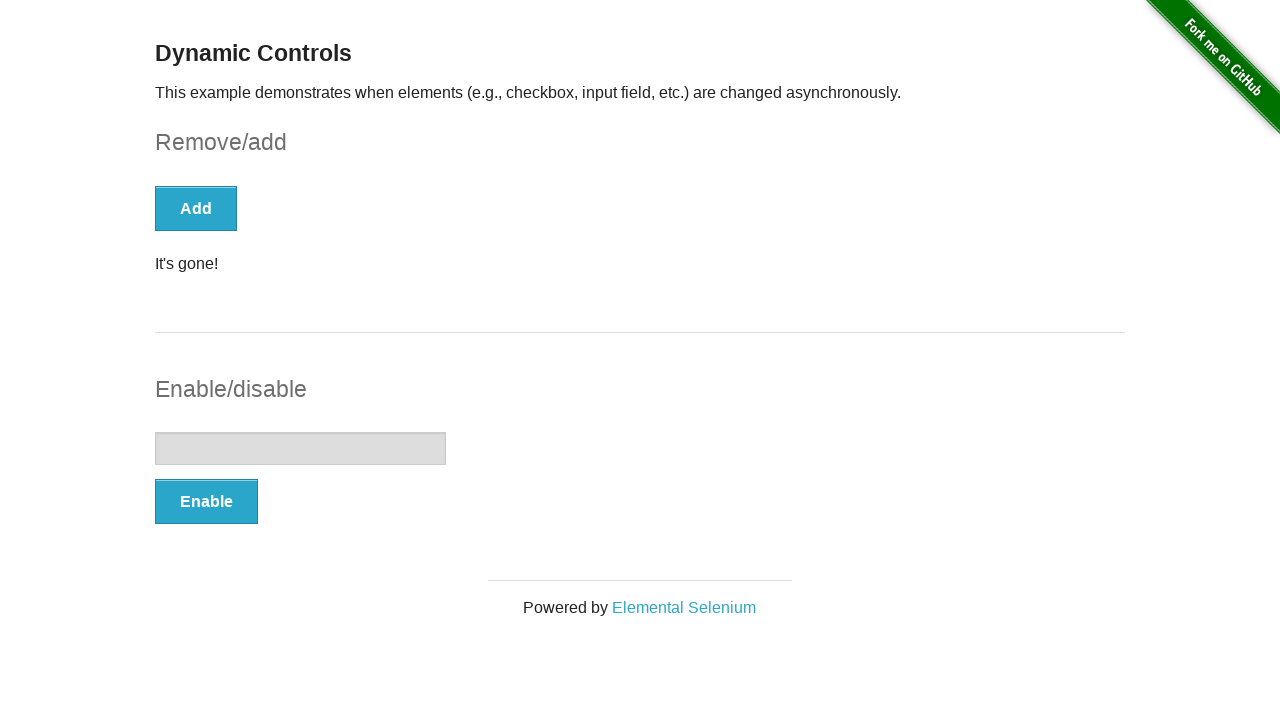

Retrieved checkbox count to verify removal
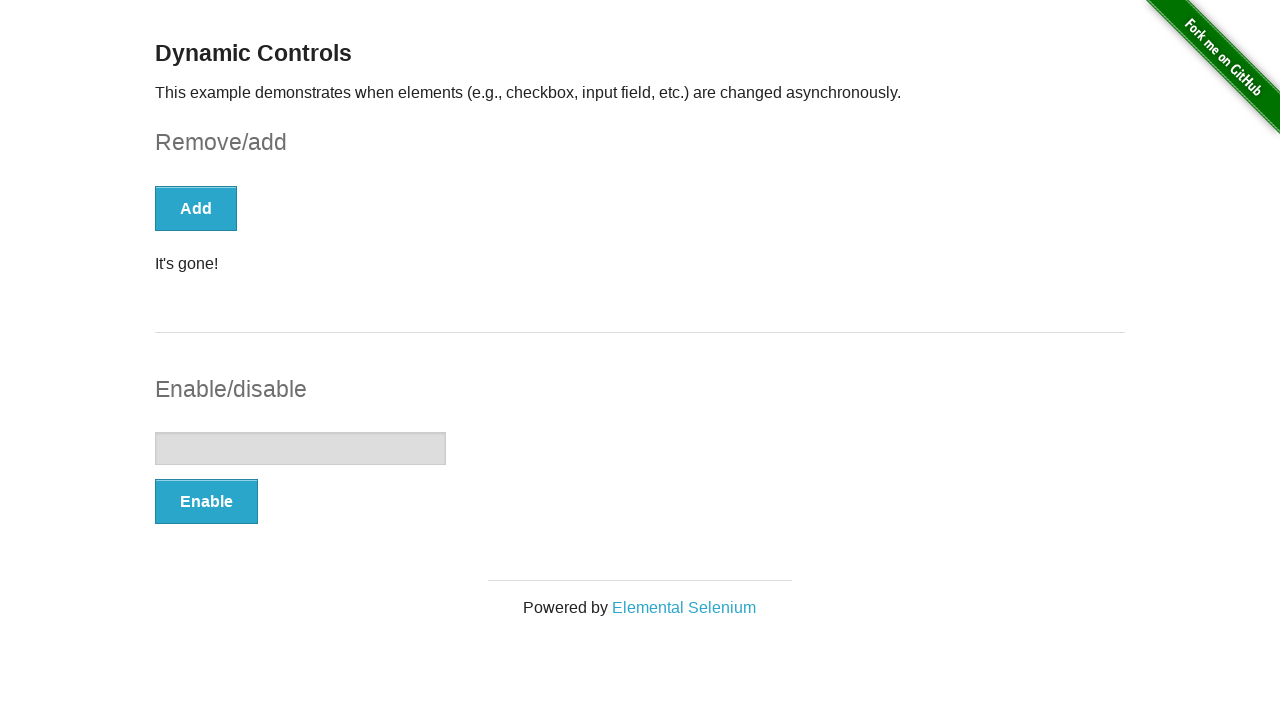

Verified that checkbox has been successfully removed from the page
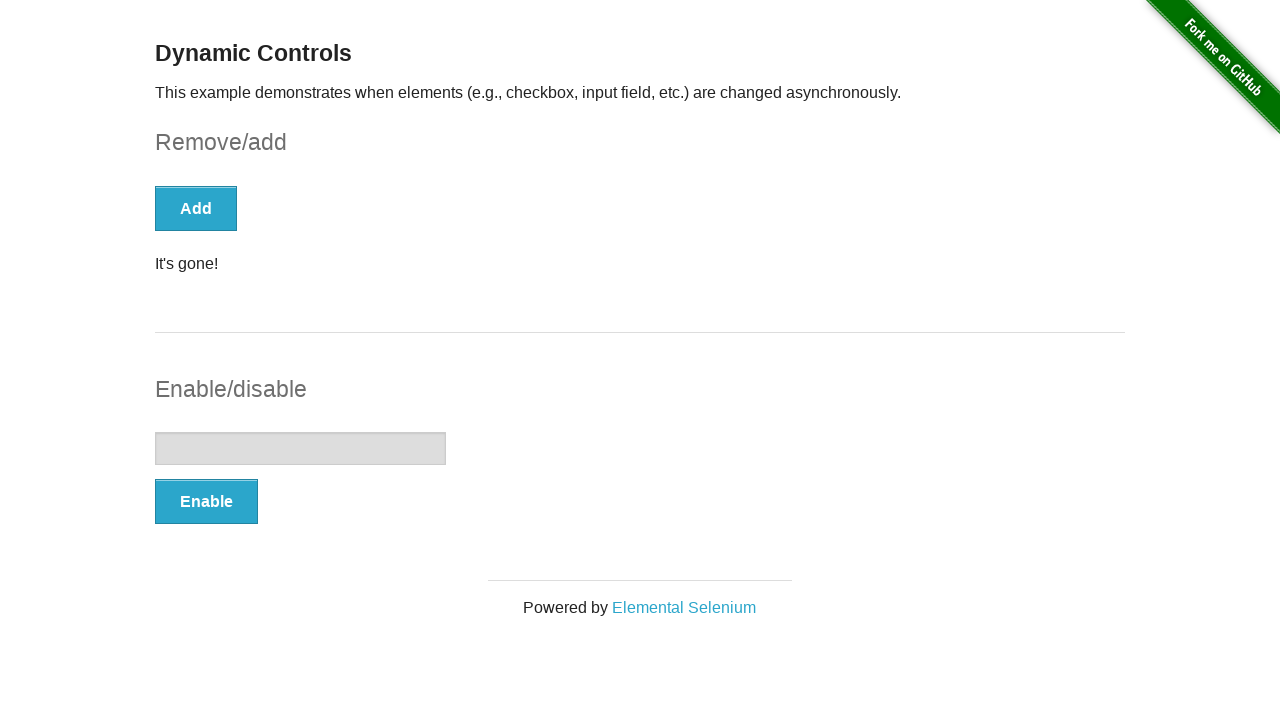

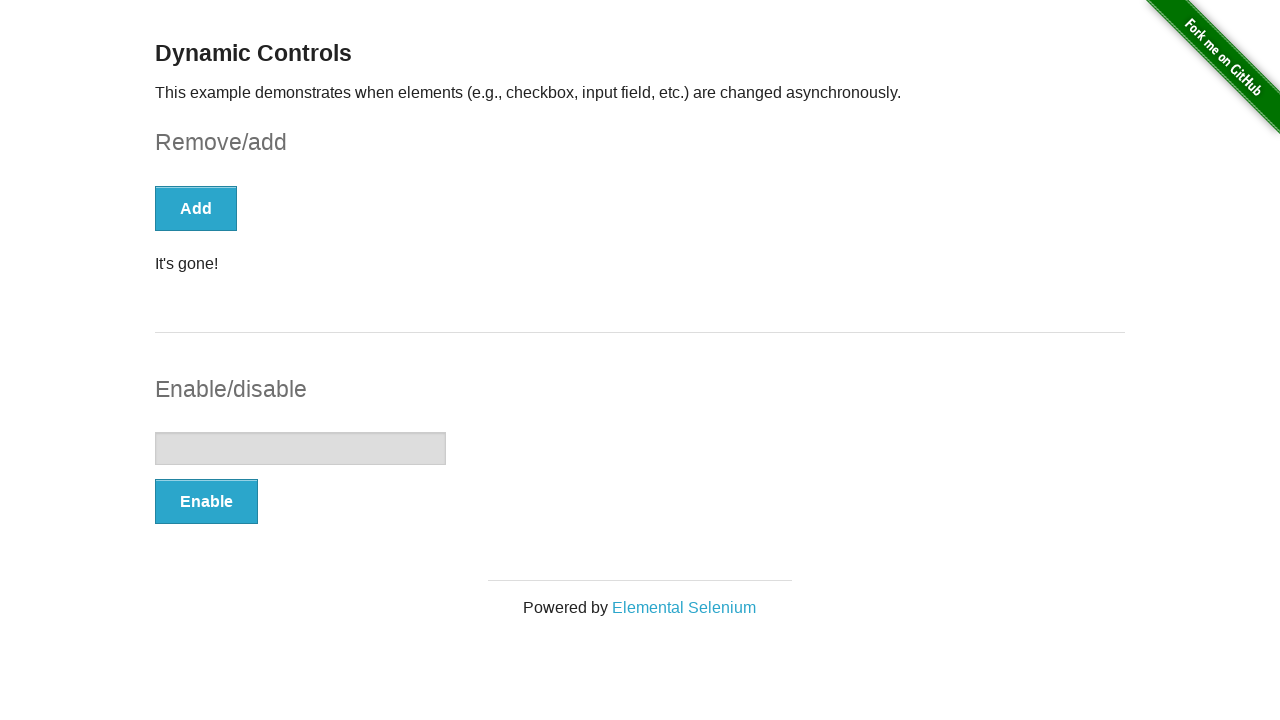